Verifies that the sixth table cell contains the label "Generated password"

Starting URL: http://angel.net/~nic/passwd.sha1.1a.html

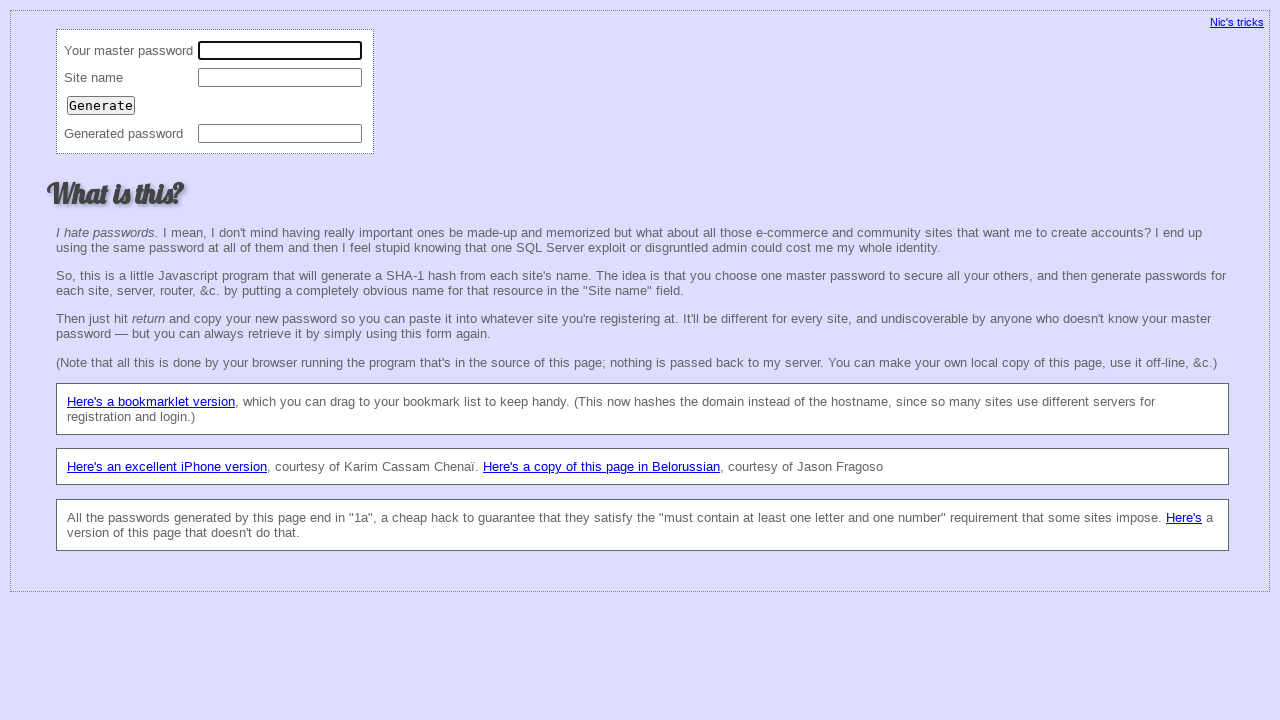

Located all td elements in the page
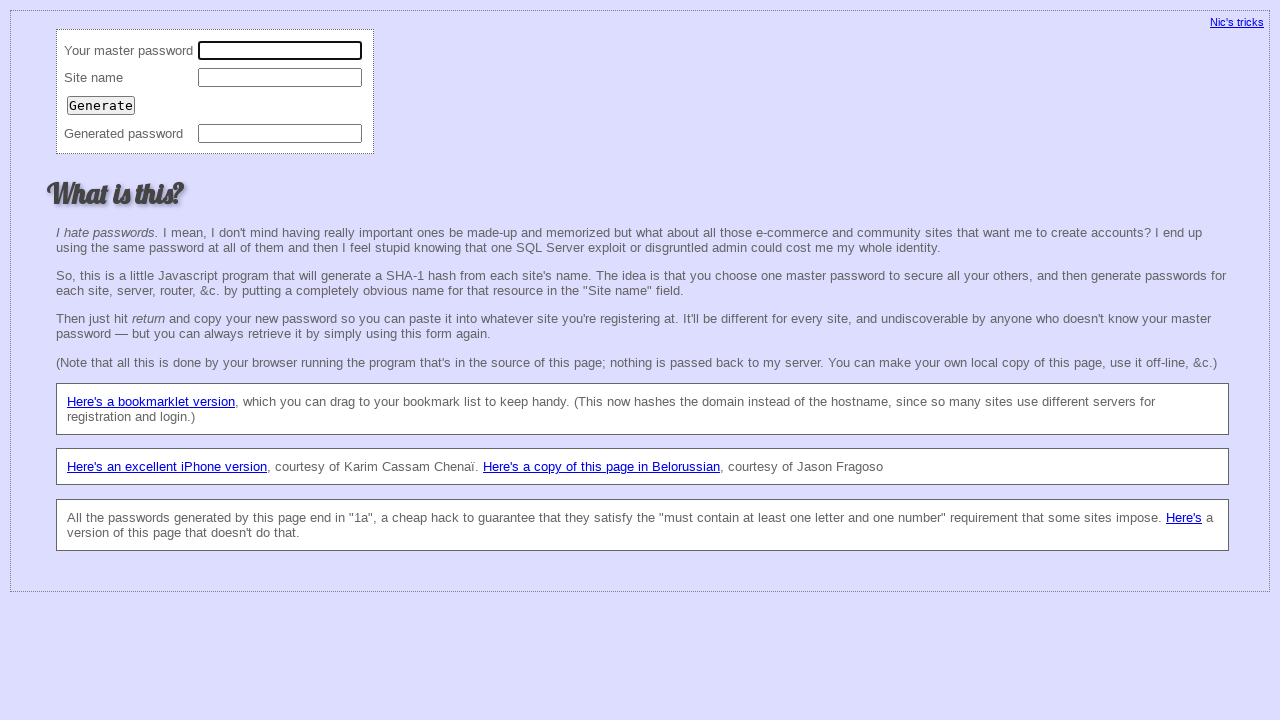

Retrieved text from the sixth table cell
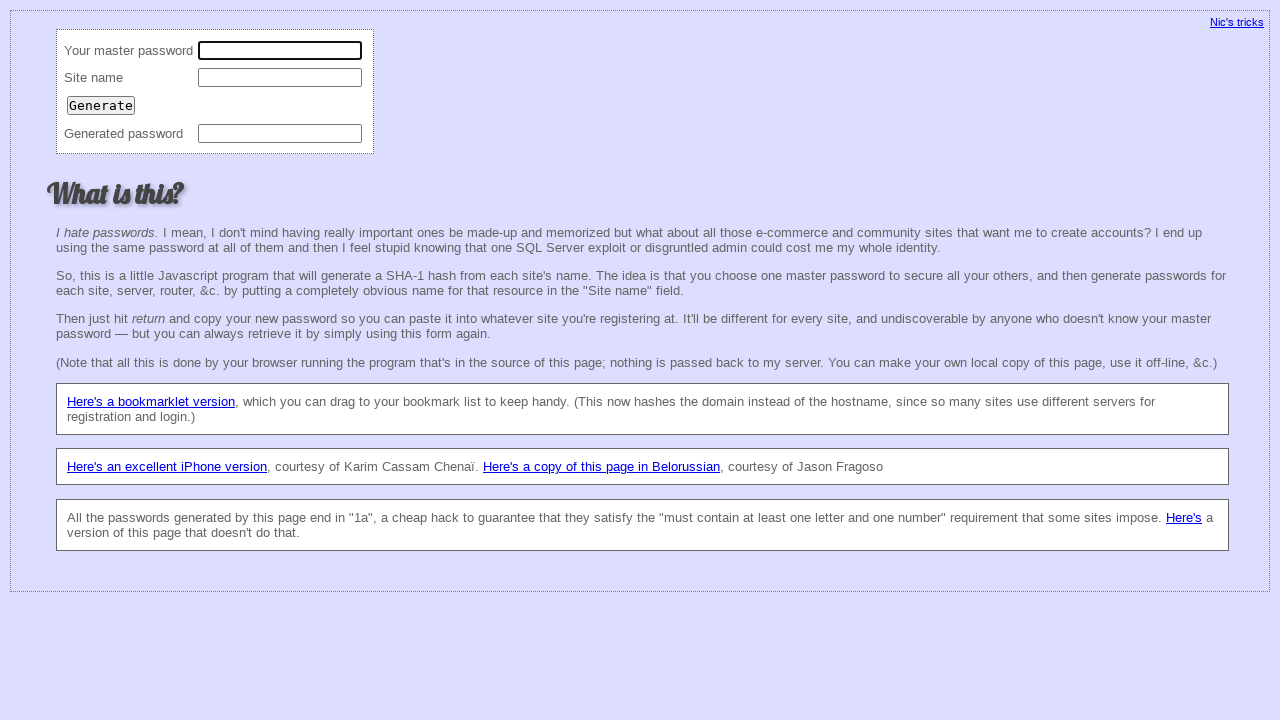

Verified that sixth table cell contains 'Generated password'
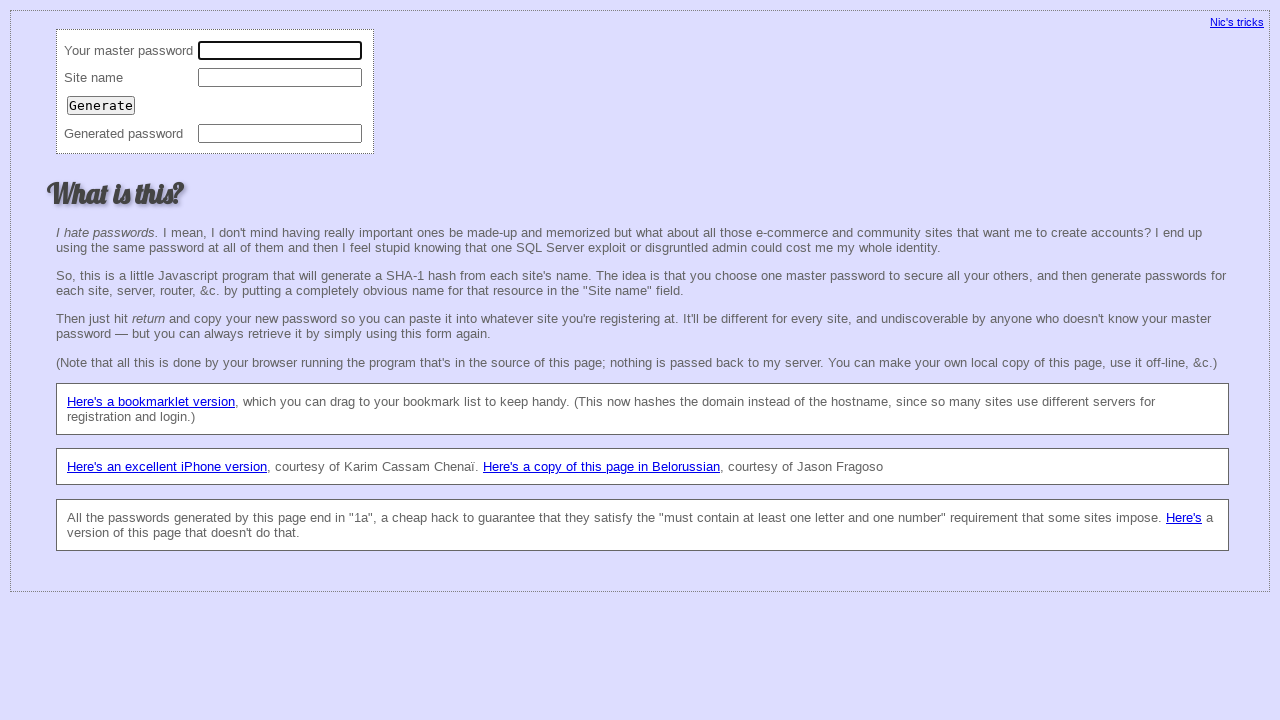

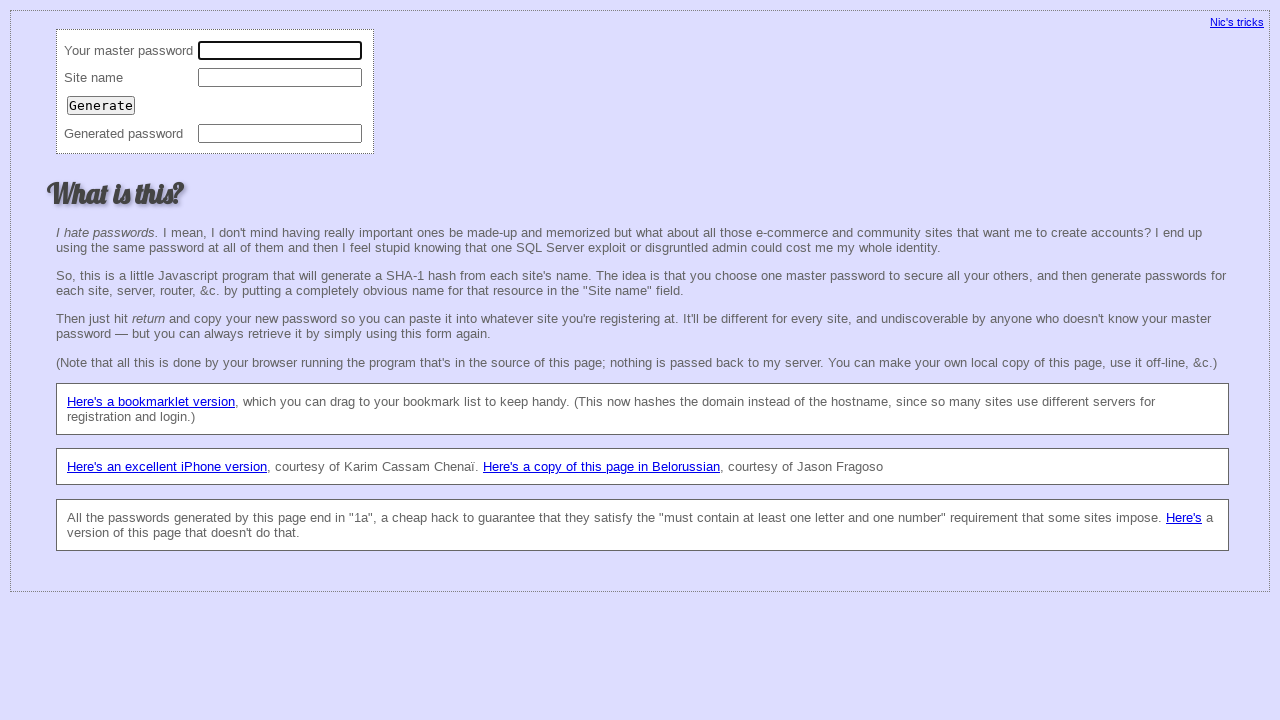